Tests various mouse actions including click and hold, right click, double click, and drag and drop operations across two different pages

Starting URL: https://selenium08.blogspot.com/2020/01/click-and-hold.html

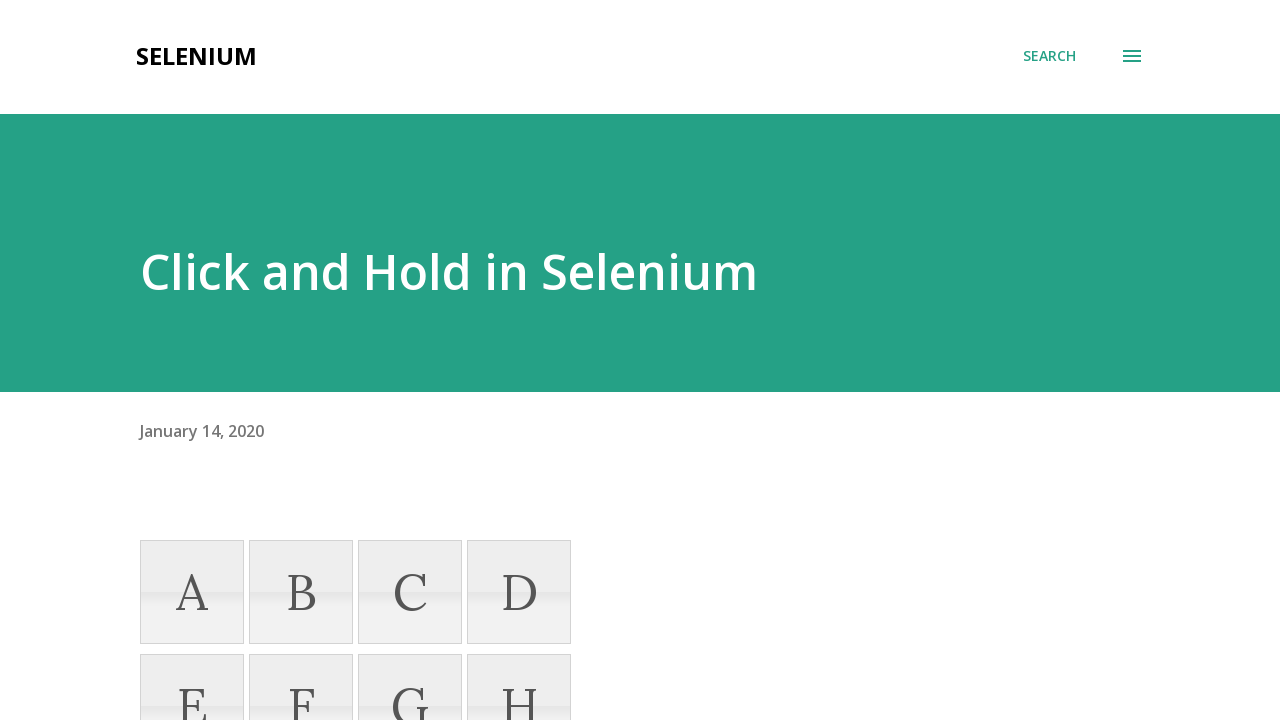

Located element A for mouse actions
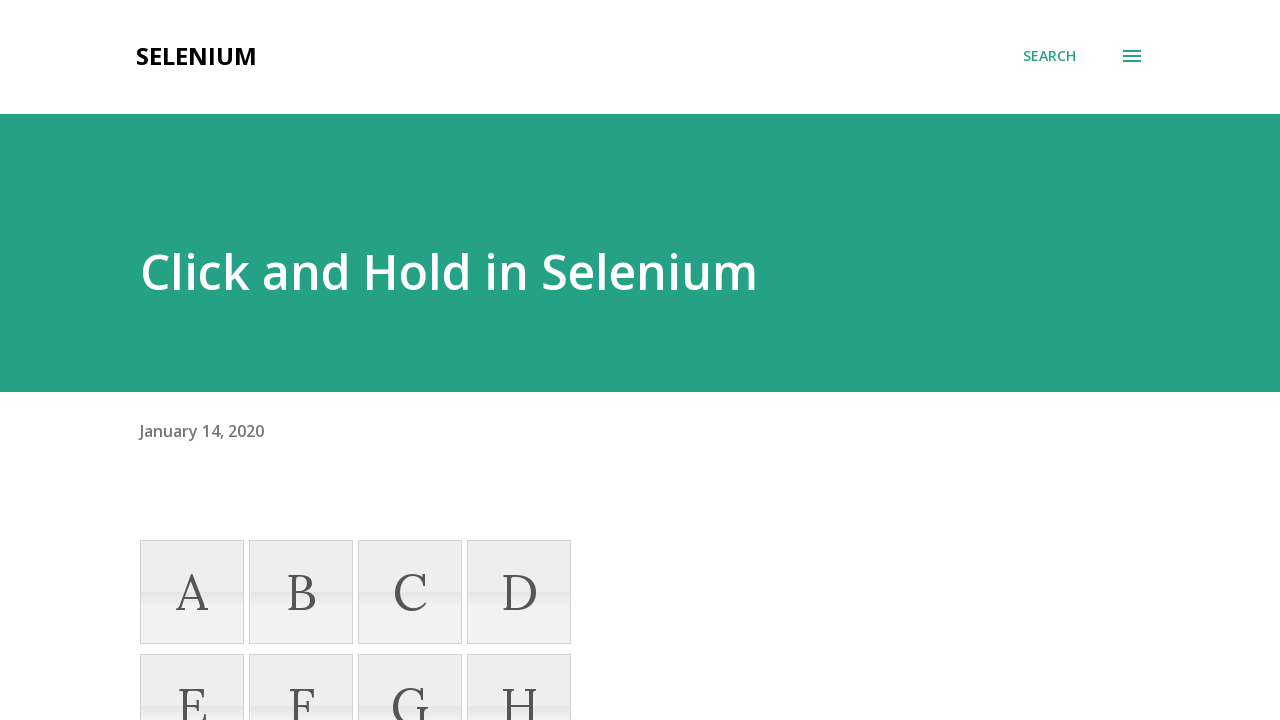

Located element D for mouse actions
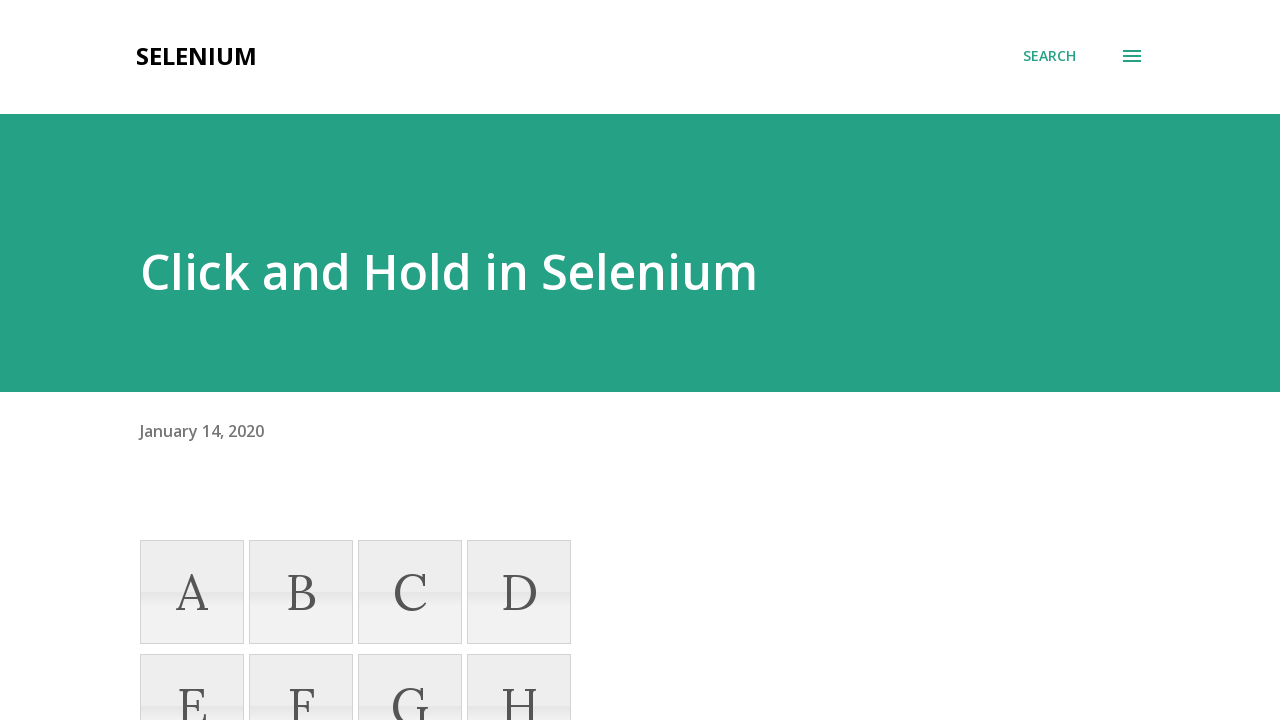

Moved cursor to element A at (192, 592) on xpath=//li[text()='A']
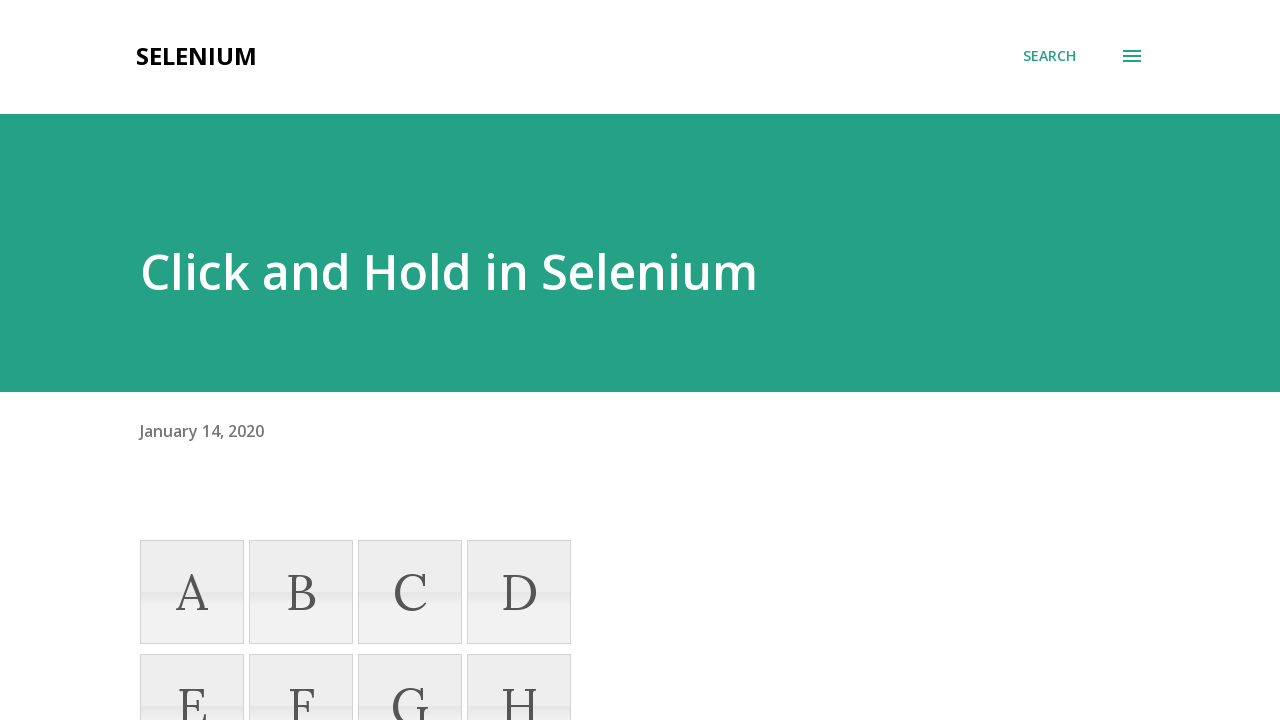

Clicked and held element A with 100ms delay at (192, 592) on xpath=//li[text()='A']
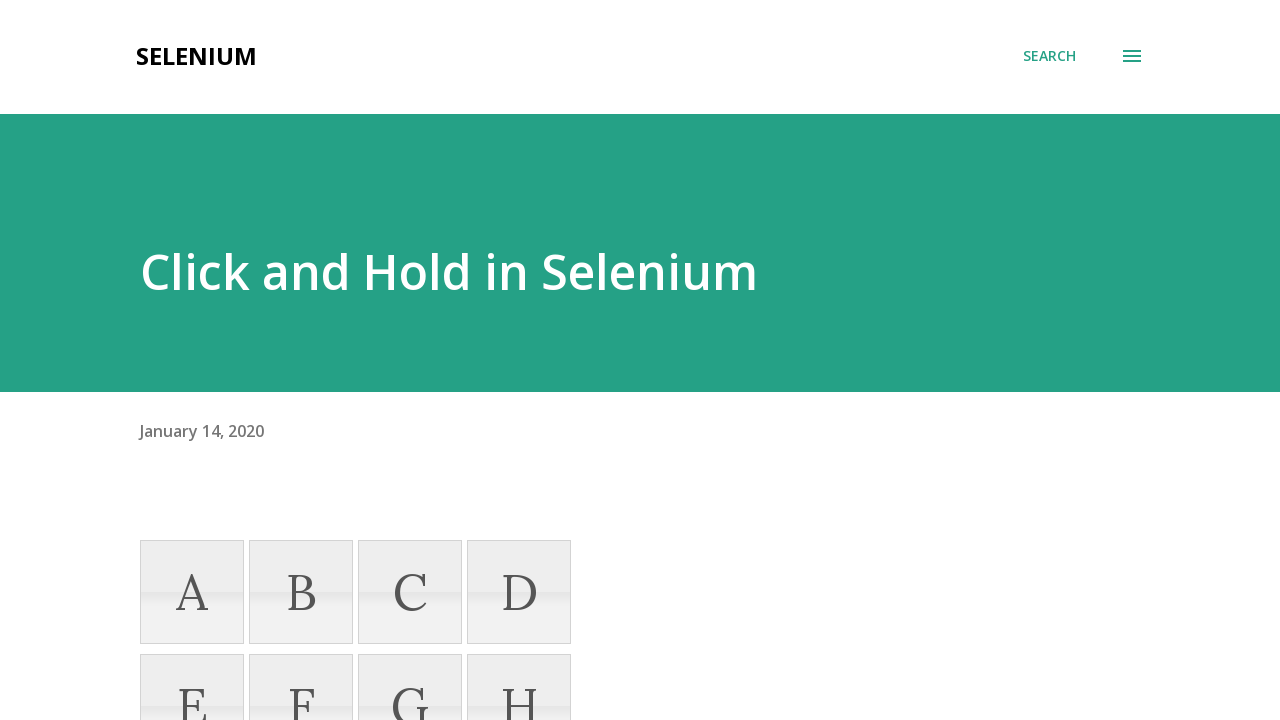

Moved cursor to element D while holding click on A at (519, 592) on xpath=//li[text()='D']
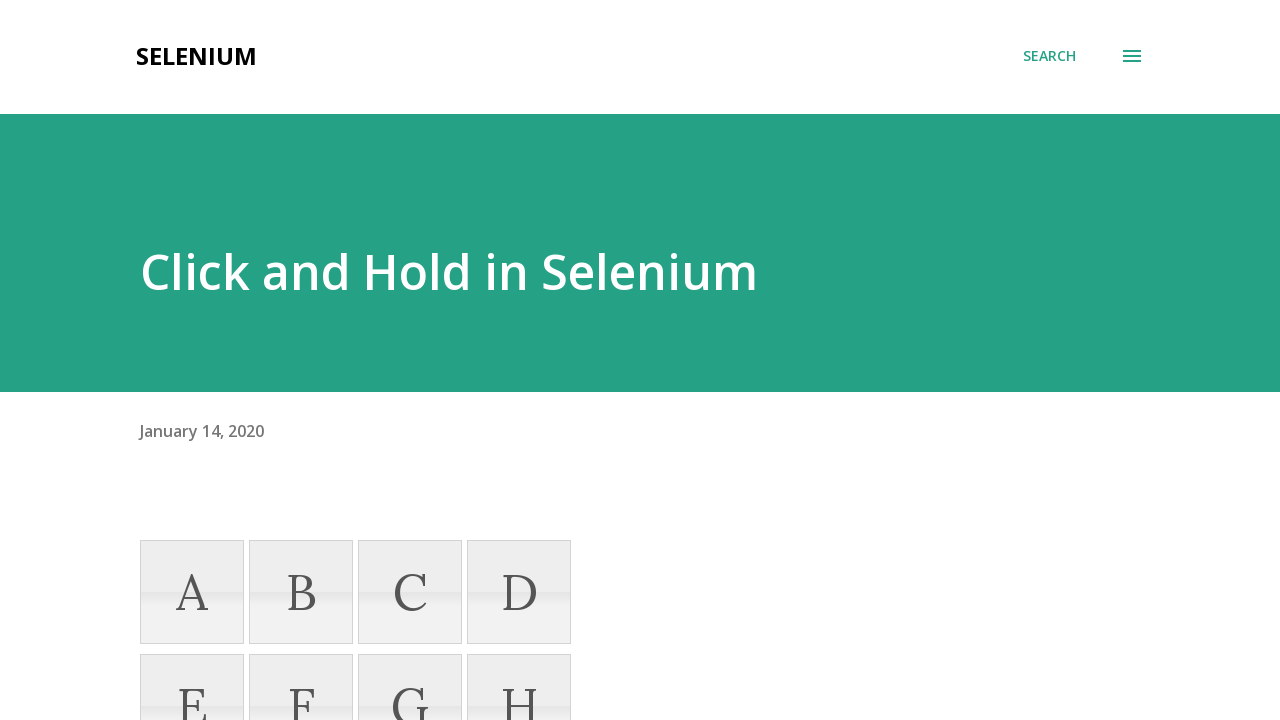

Right-clicked on element D at (519, 592) on xpath=//li[text()='D']
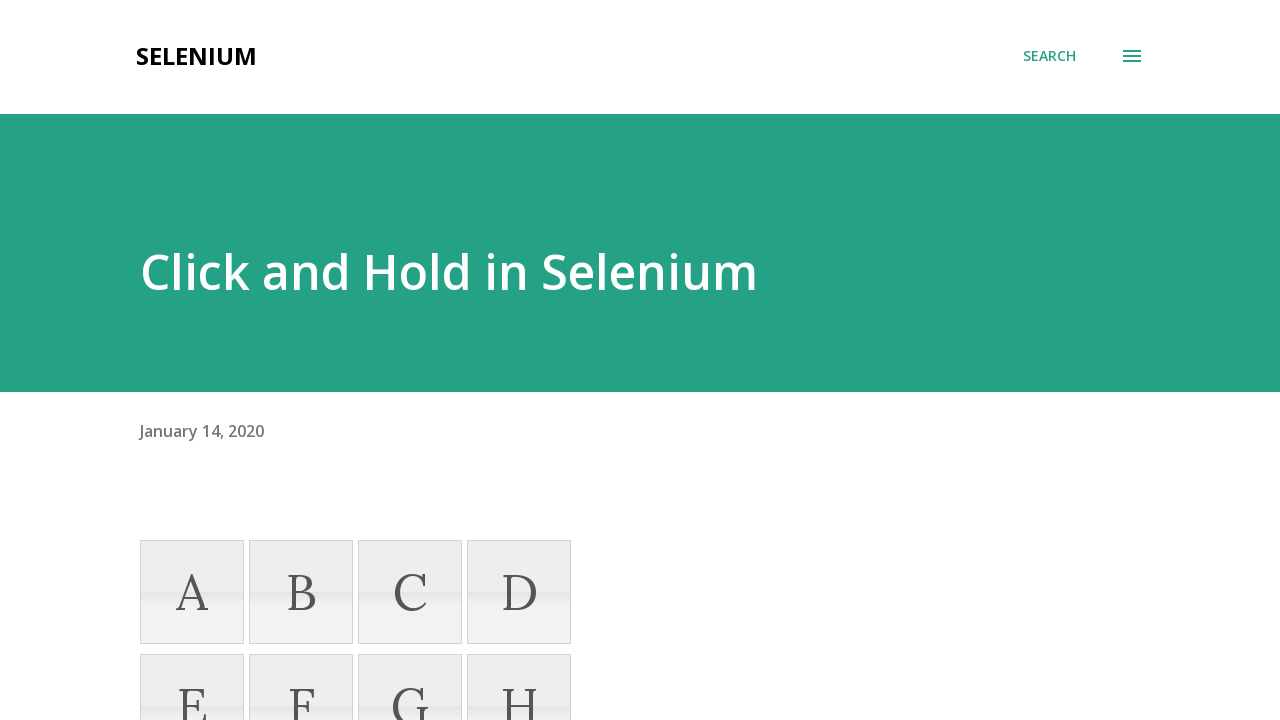

Double-clicked on element D at (519, 592) on xpath=//li[text()='D']
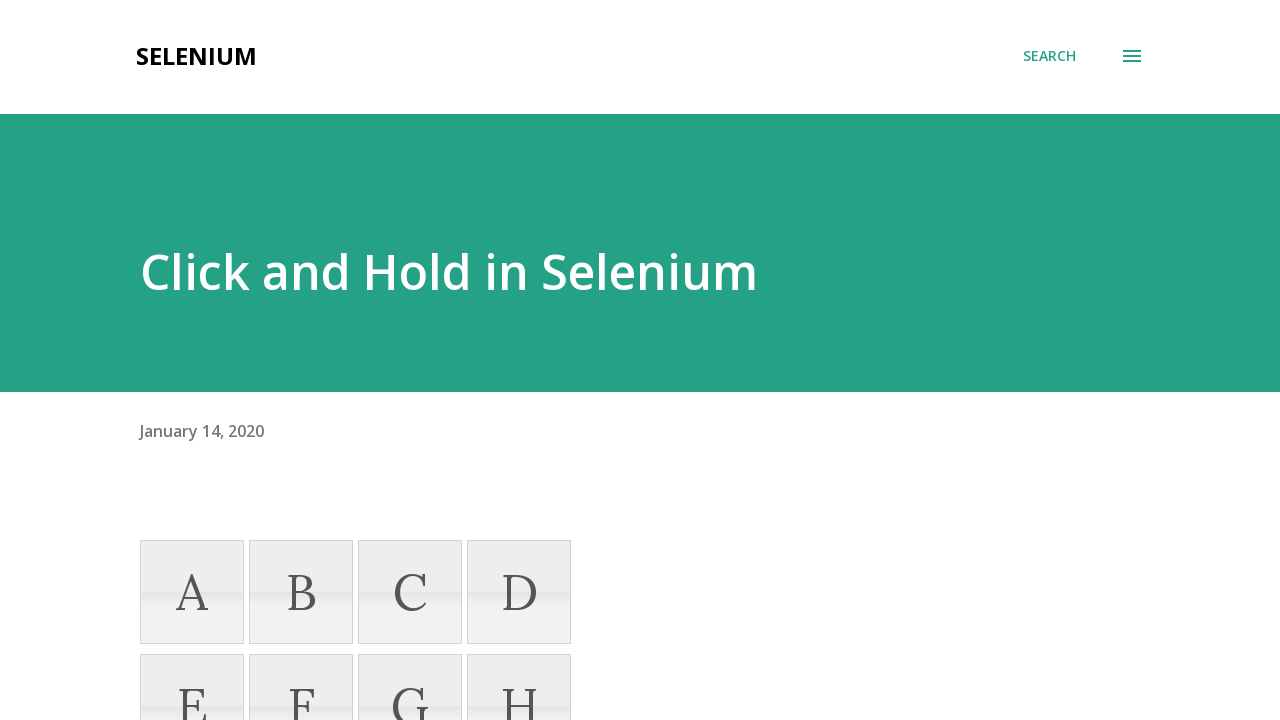

Navigated to drag and drop test page
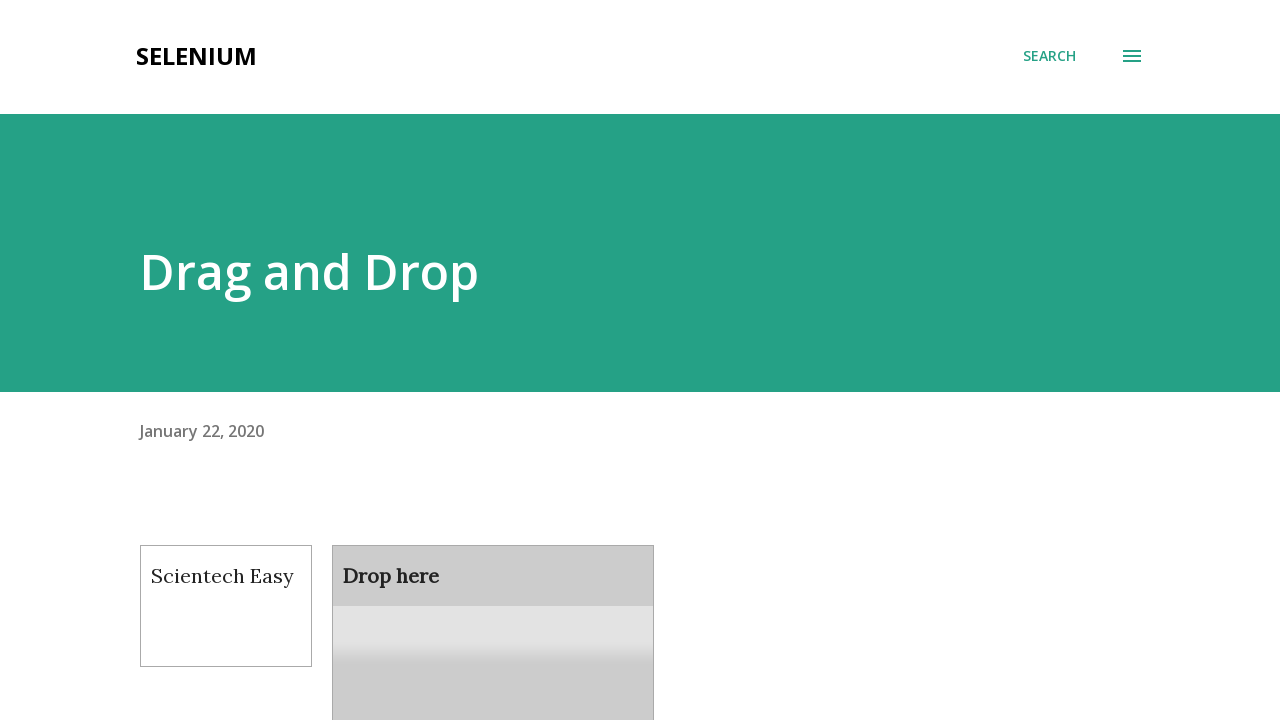

Located draggable element
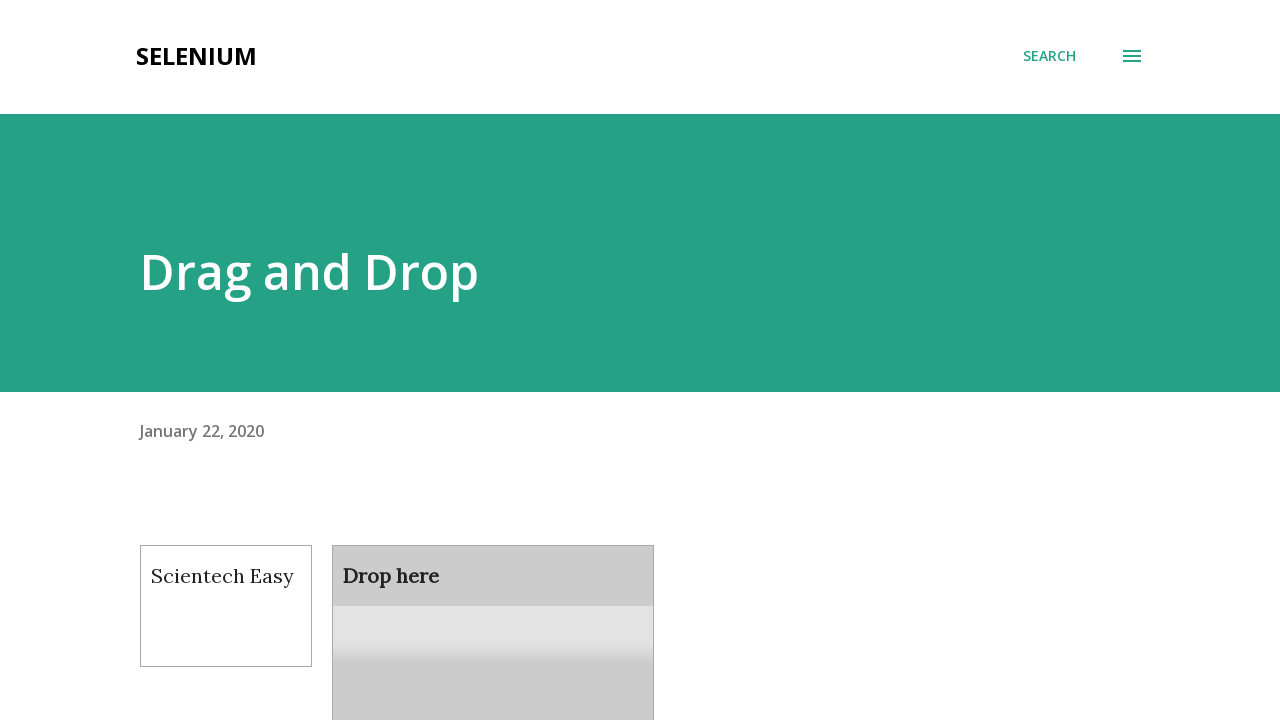

Located droppable element
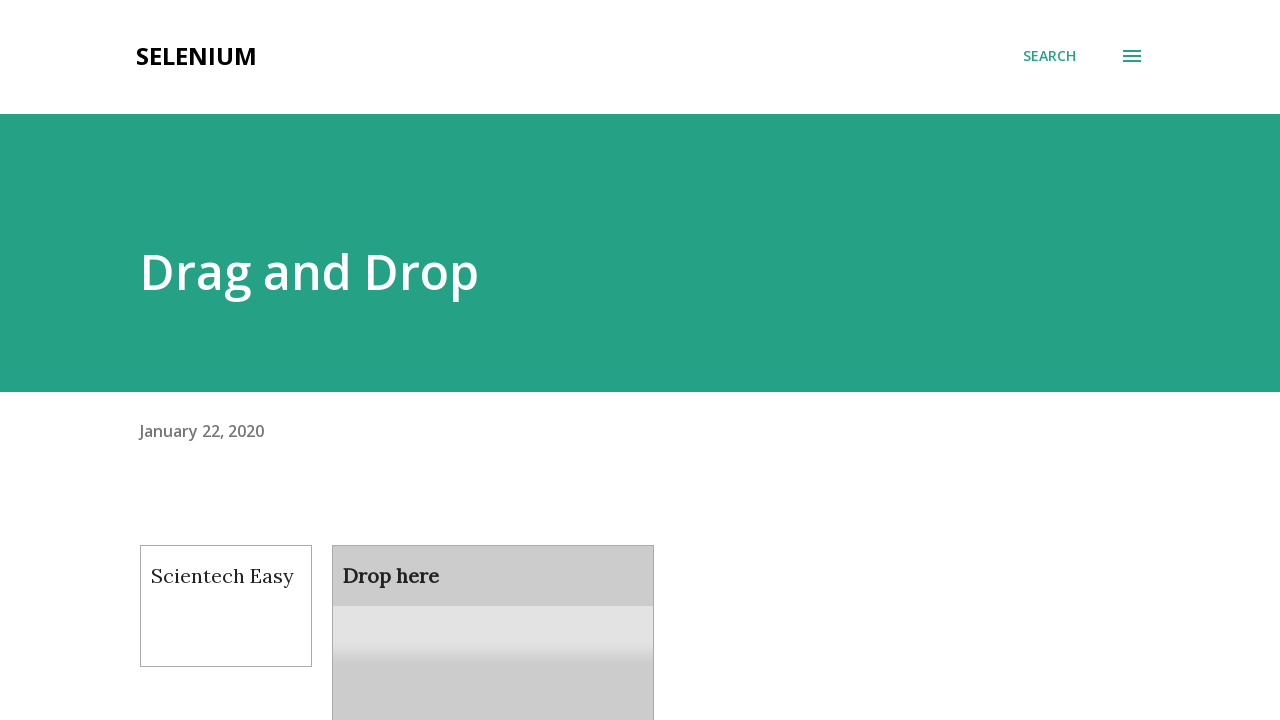

Dragged element from draggable to droppable area at (493, 609)
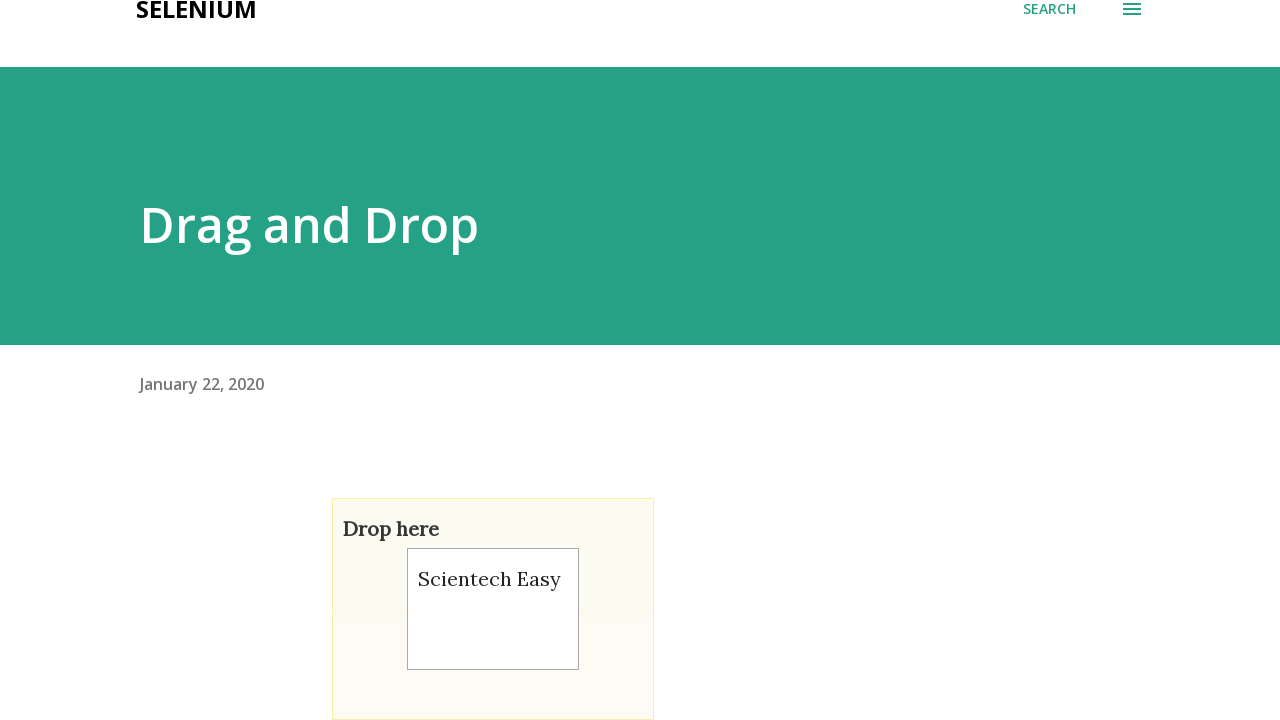

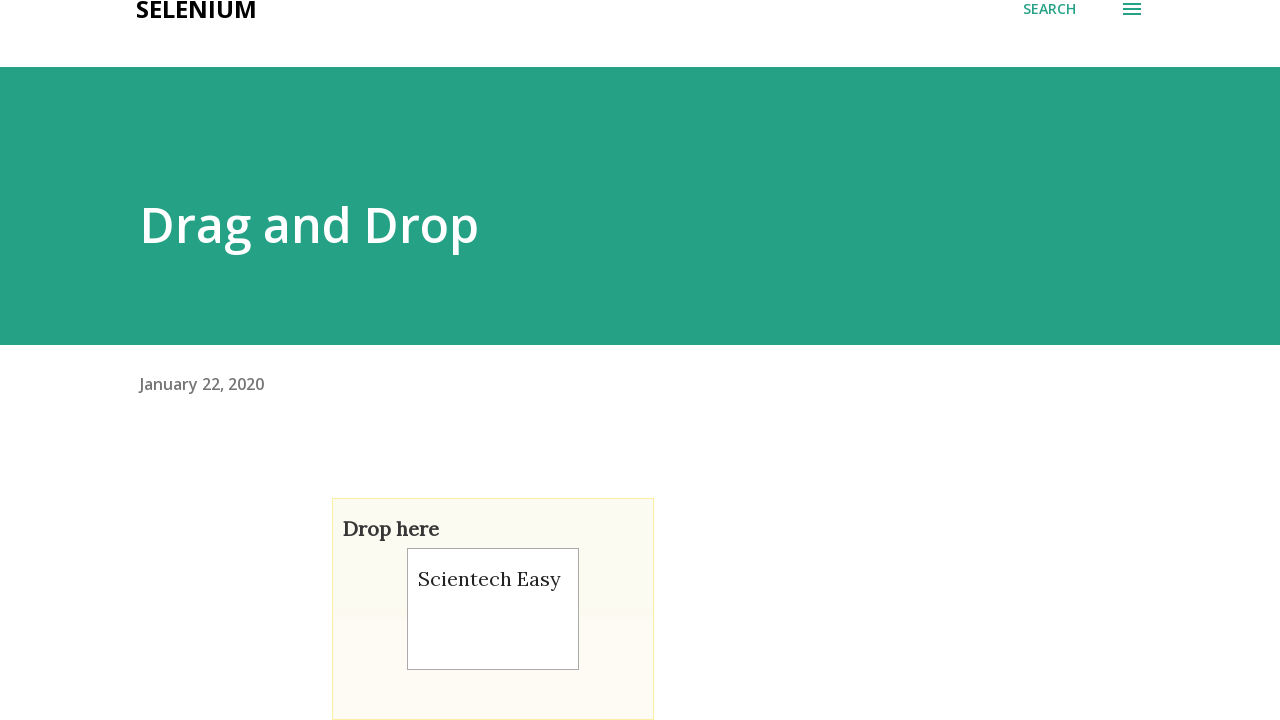